Tests dropdown functionality by selecting different options from the dropdown menu

Starting URL: https://the-internet.herokuapp.com/

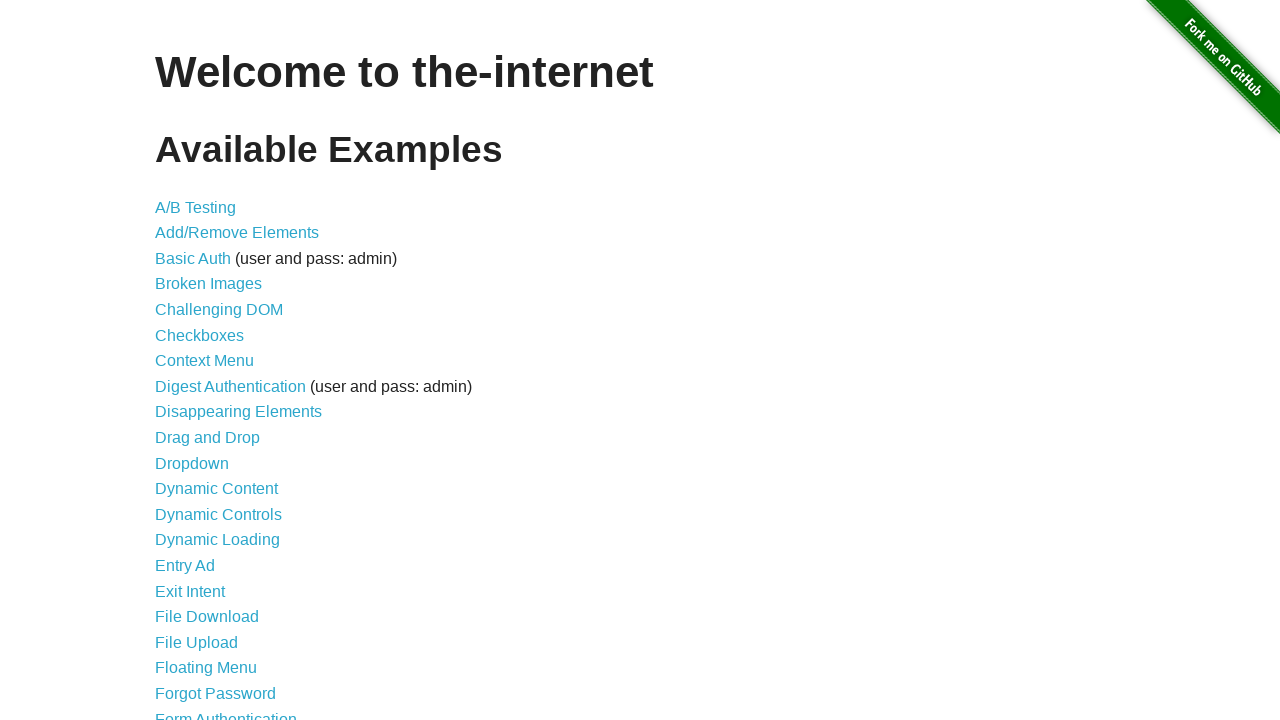

Clicked on Dropdown link to navigate to dropdown page at (192, 463) on a[href="/dropdown"]
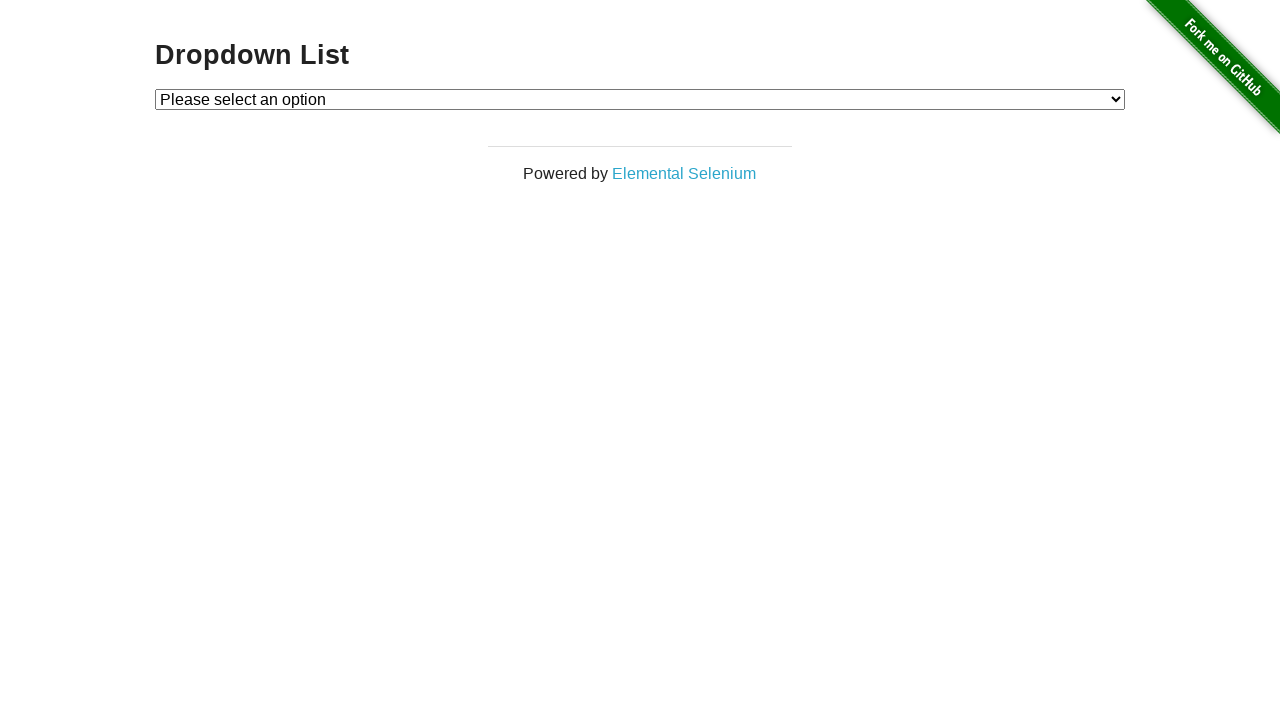

Dropdown menu loaded and is visible
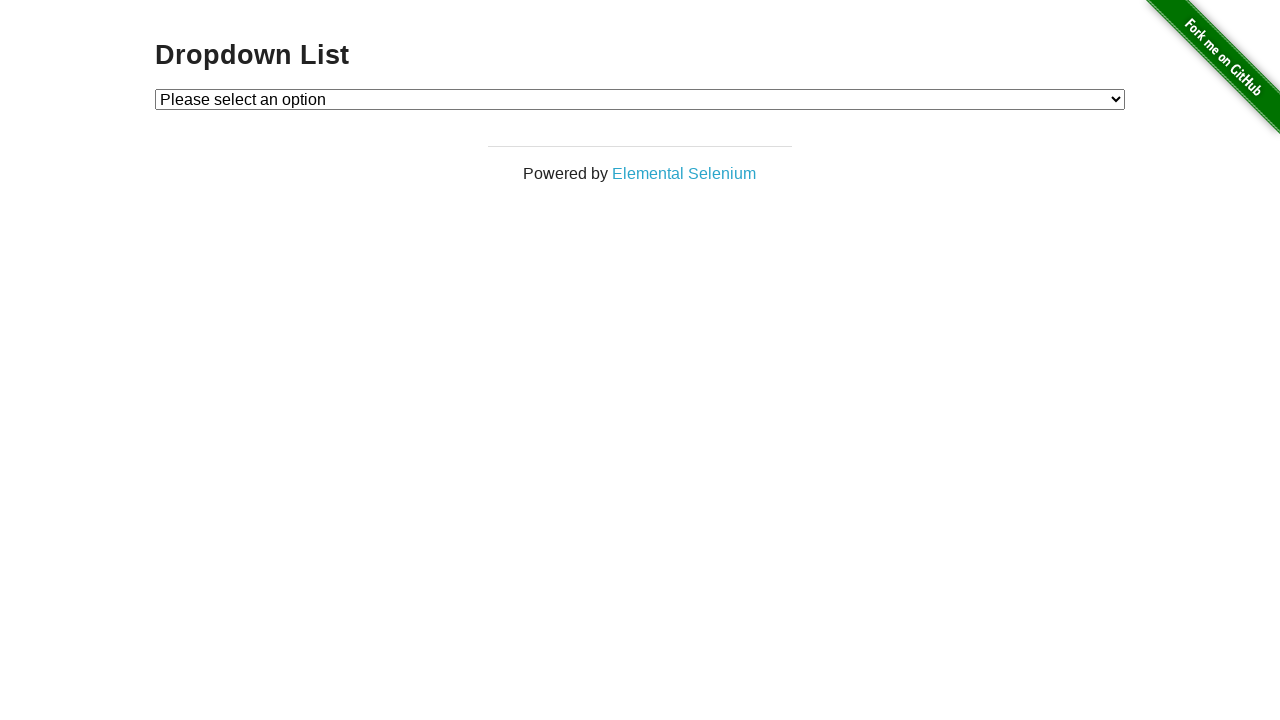

Selected Option 1 from dropdown menu on select#dropdown
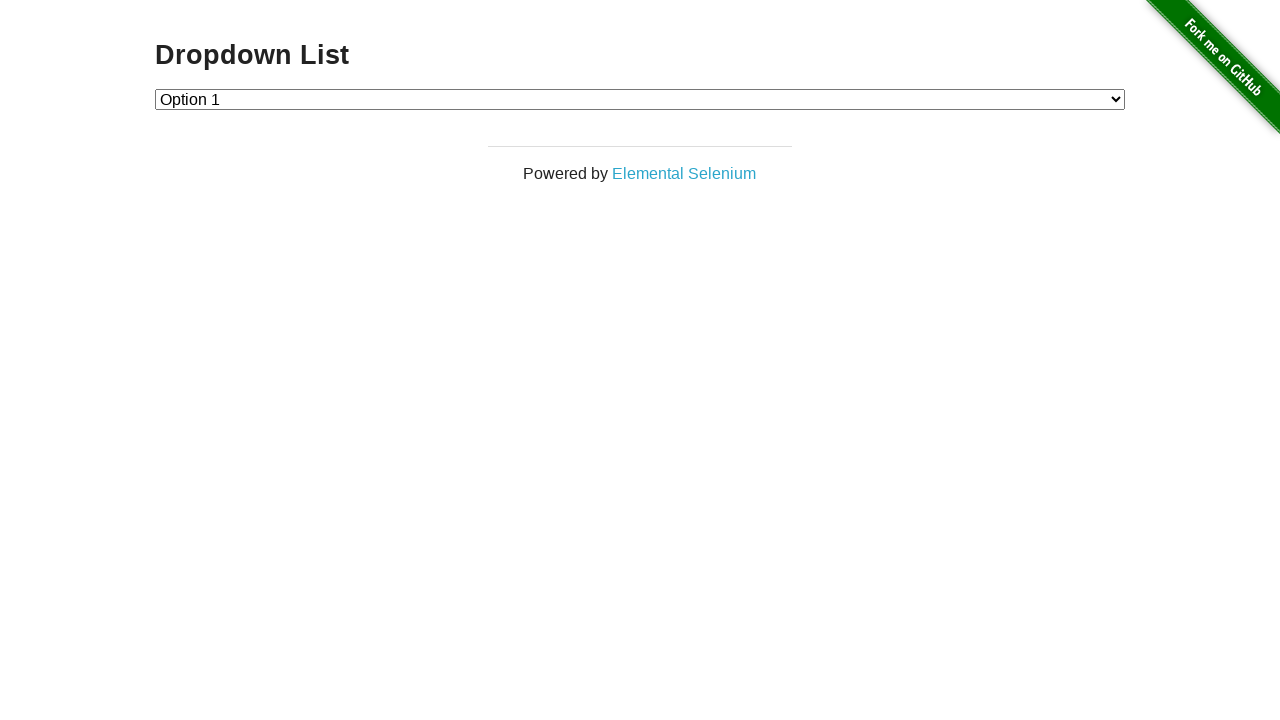

Selected Option 2 from dropdown menu on select#dropdown
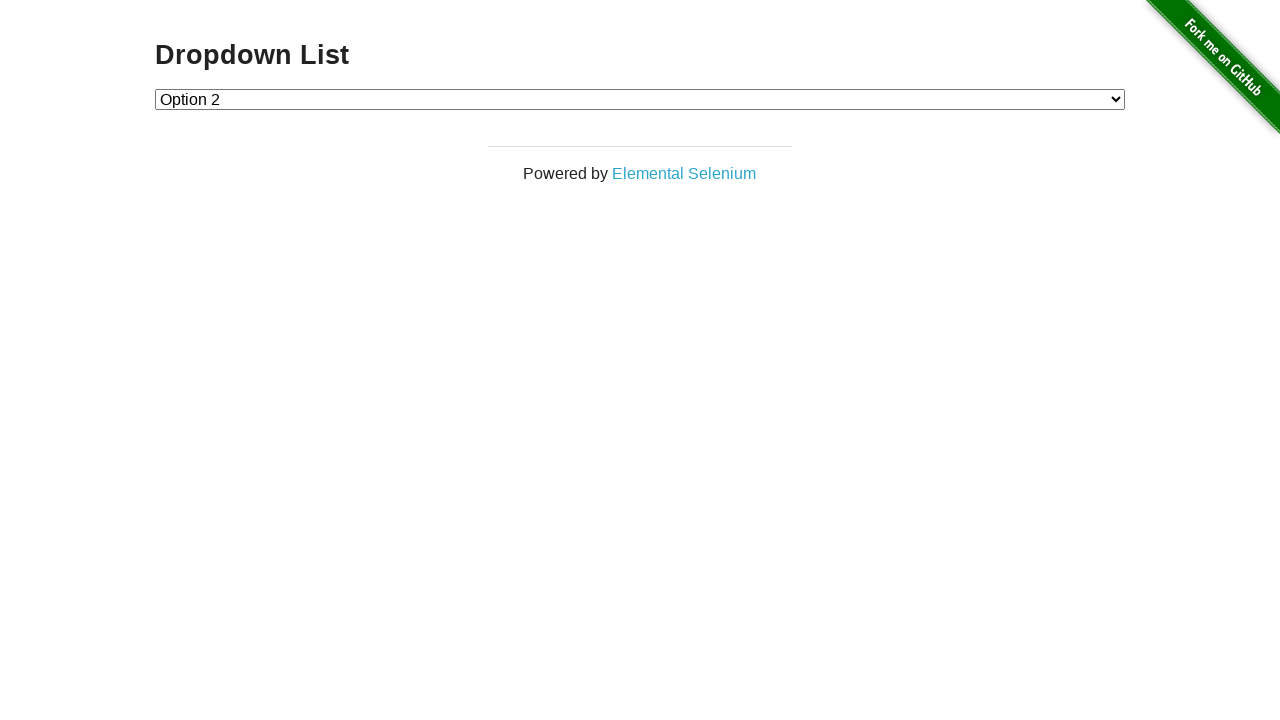

Navigated back to main page
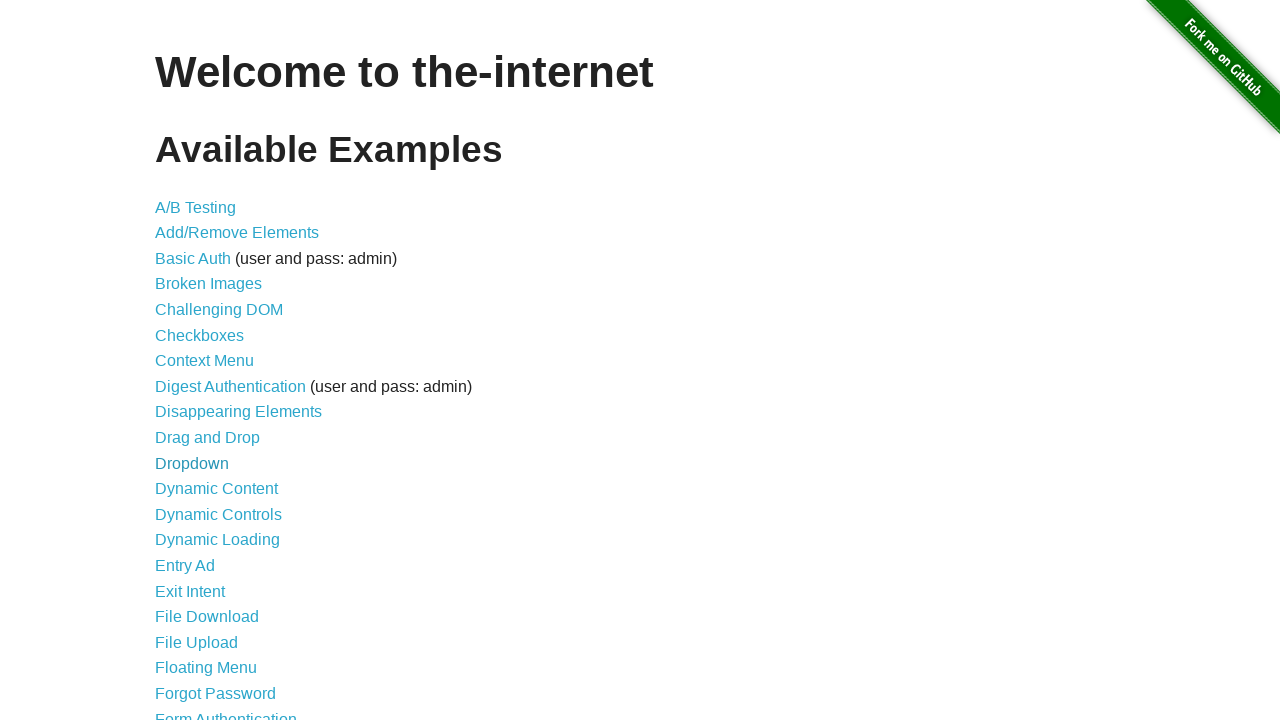

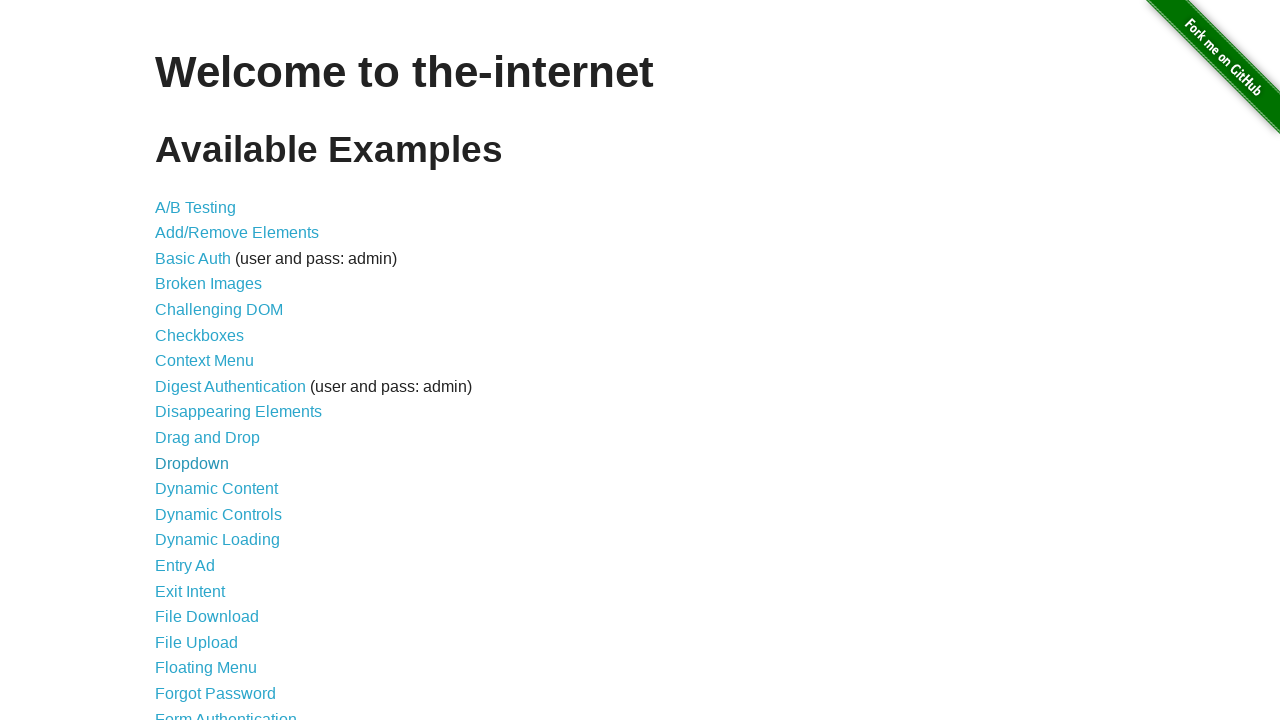